Navigates to a QA engineer page and clicks through navigation links to reach a screenshot tool website

Starting URL: https://csssr.github.io/qa-engineer/

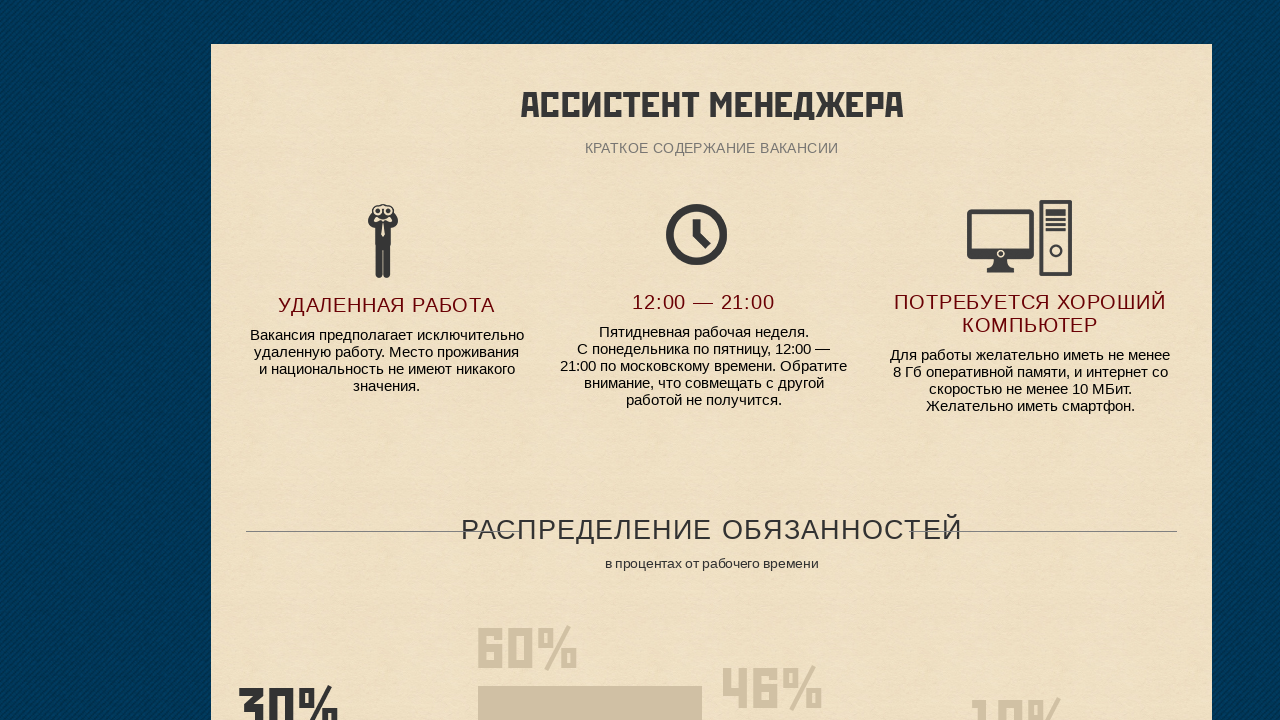

Clicked on 'НАХОДИТЬ НЕСОВЕРШЕНСТВА' link at (553, 360) on xpath=//a[contains(text(),'НАХОДИТЬ НЕСОВЕРШЕНСТВА')]
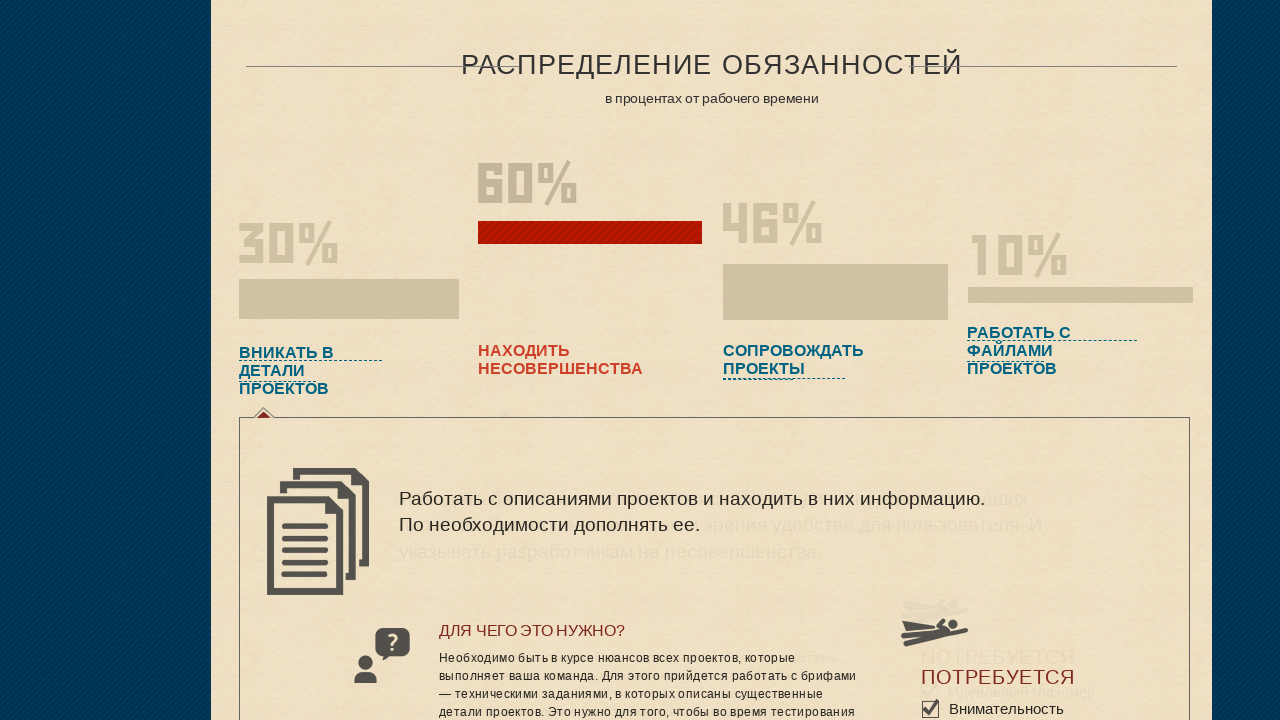

Waited 2 seconds for page to load
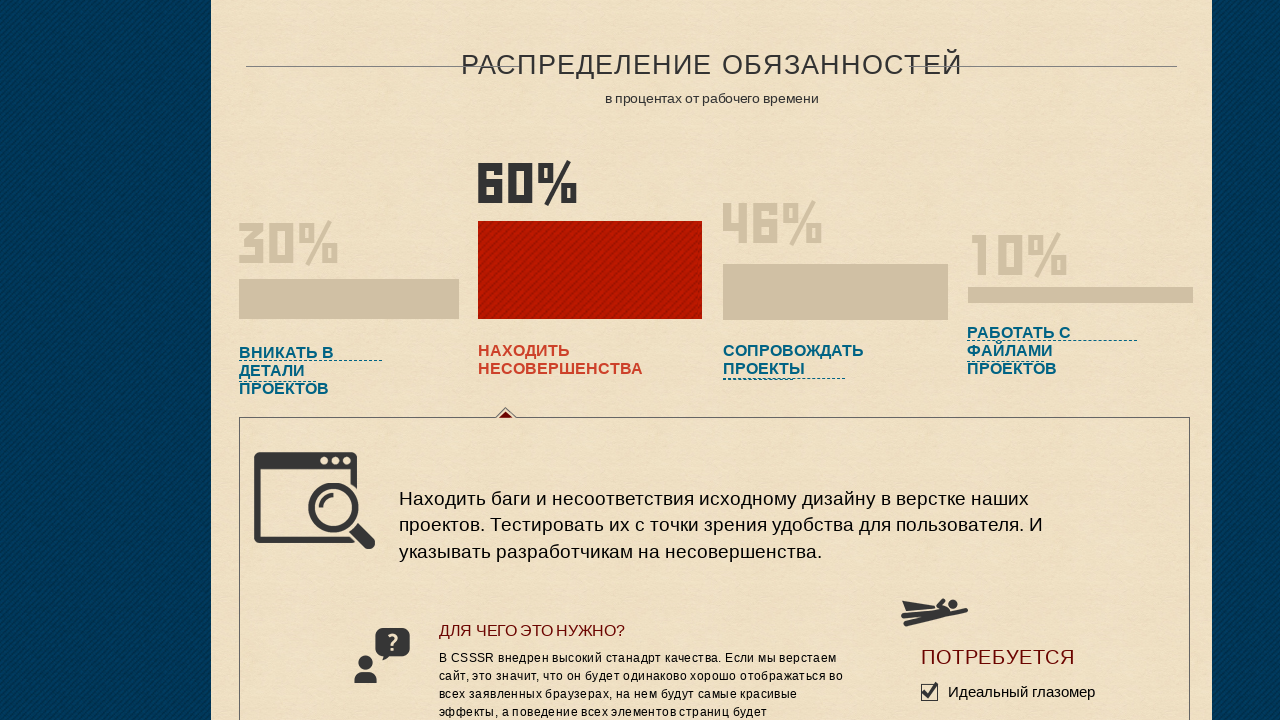

Clicked on screenshot software link at (1054, 352) on xpath=//a[contains(text(),'Софт для быстрого создания скриншотов')]
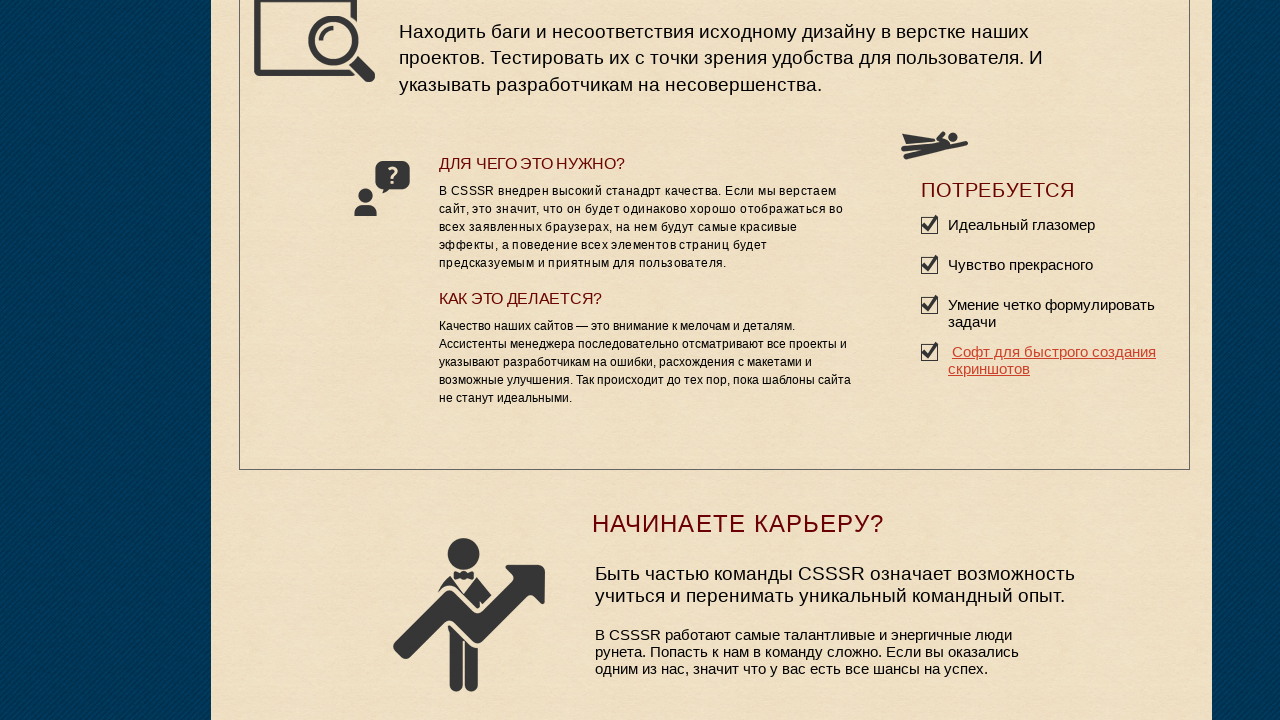

Waited 1 second after clicking screenshot software link
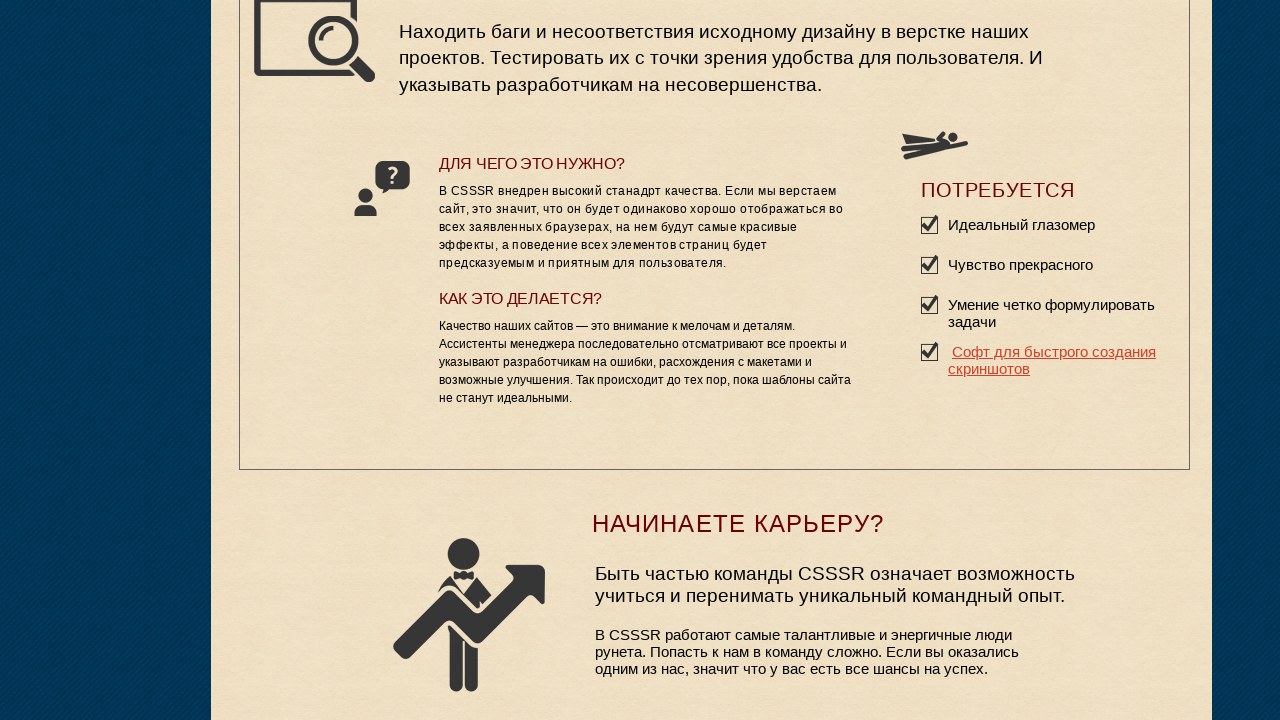

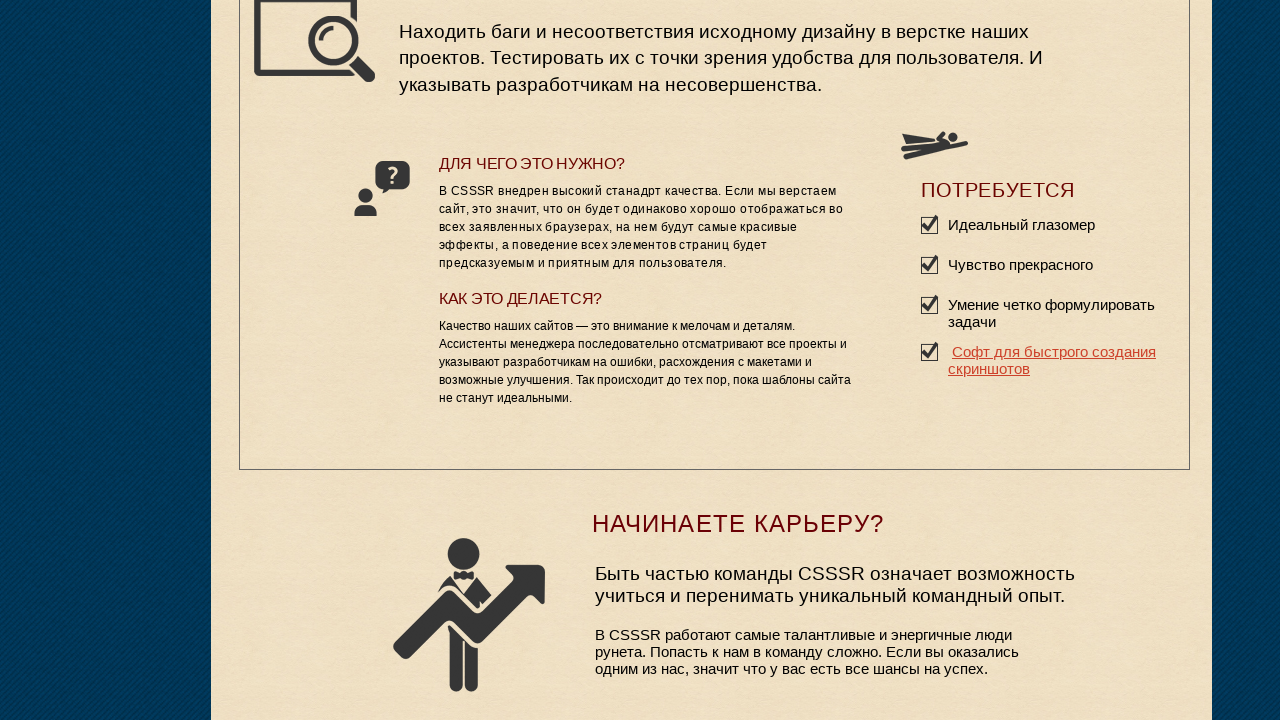